Tests scrolling functionality on a page with a fixed header table, calculates the sum of values in the 4th column, and verifies it matches the displayed total

Starting URL: https://rahulshettyacademy.com/AutomationPractice/

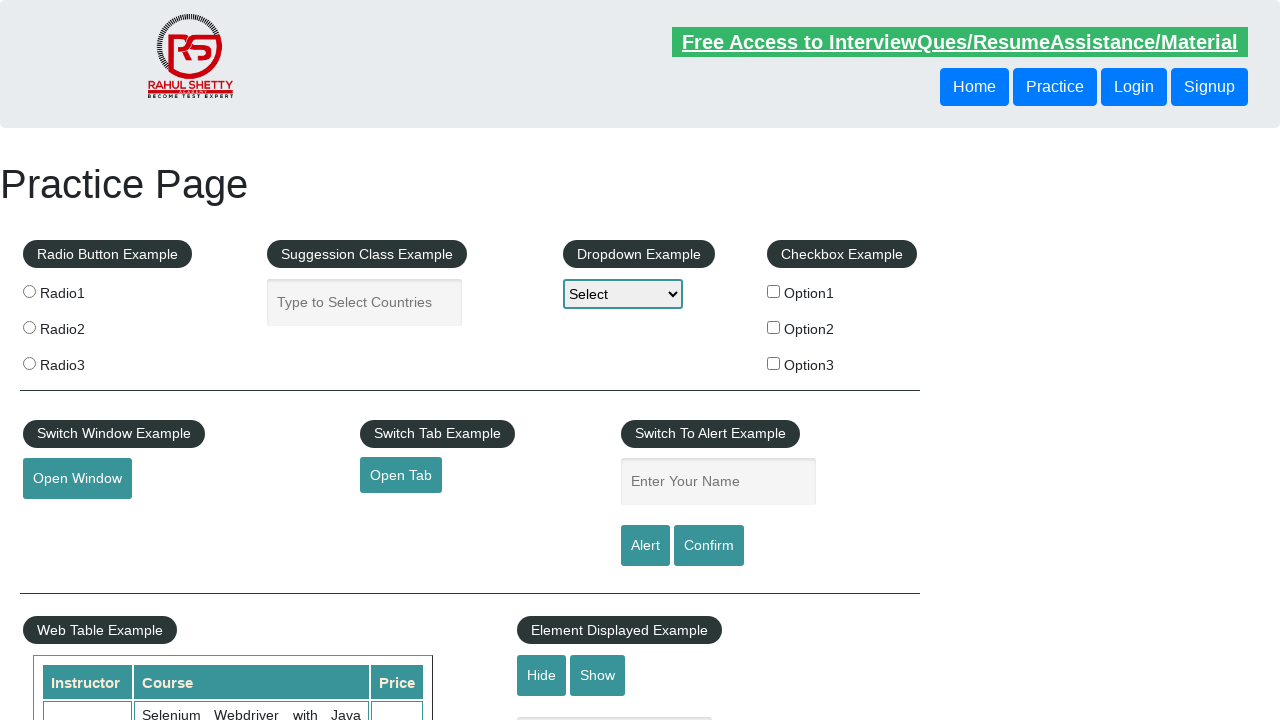

Scrolled main window down by 500 pixels
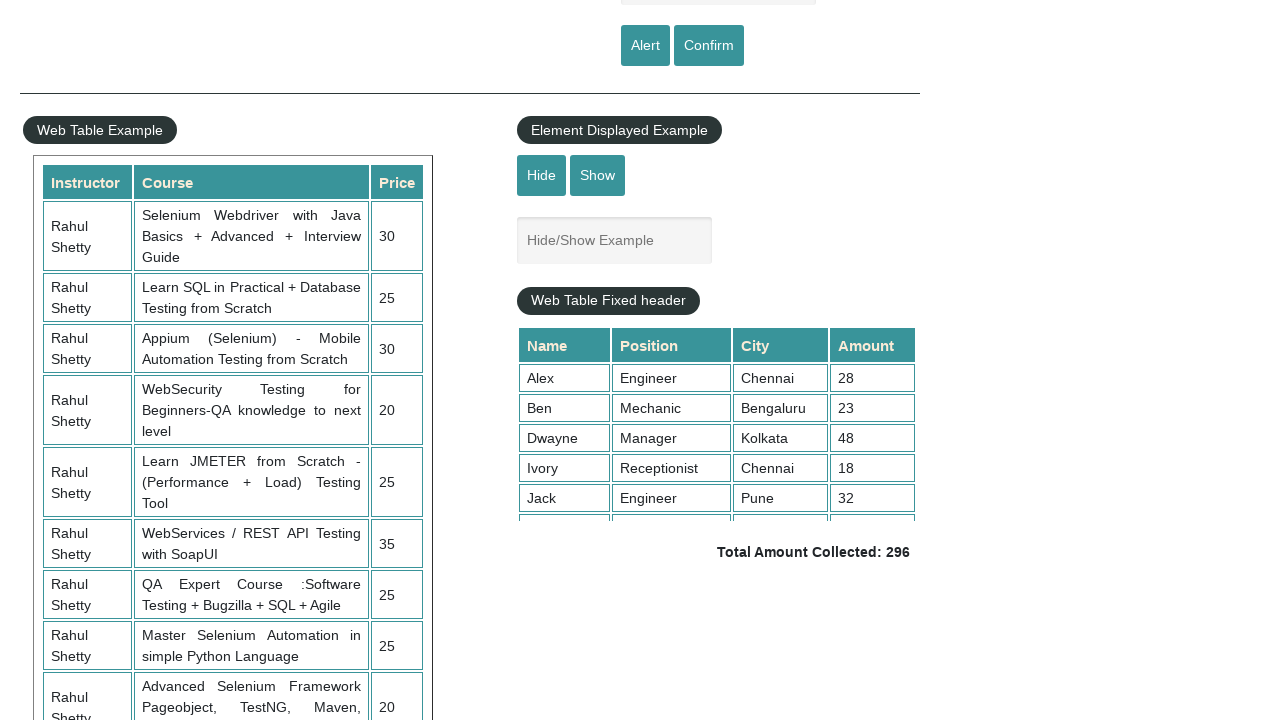

Scrolled table with fixed header to bottom
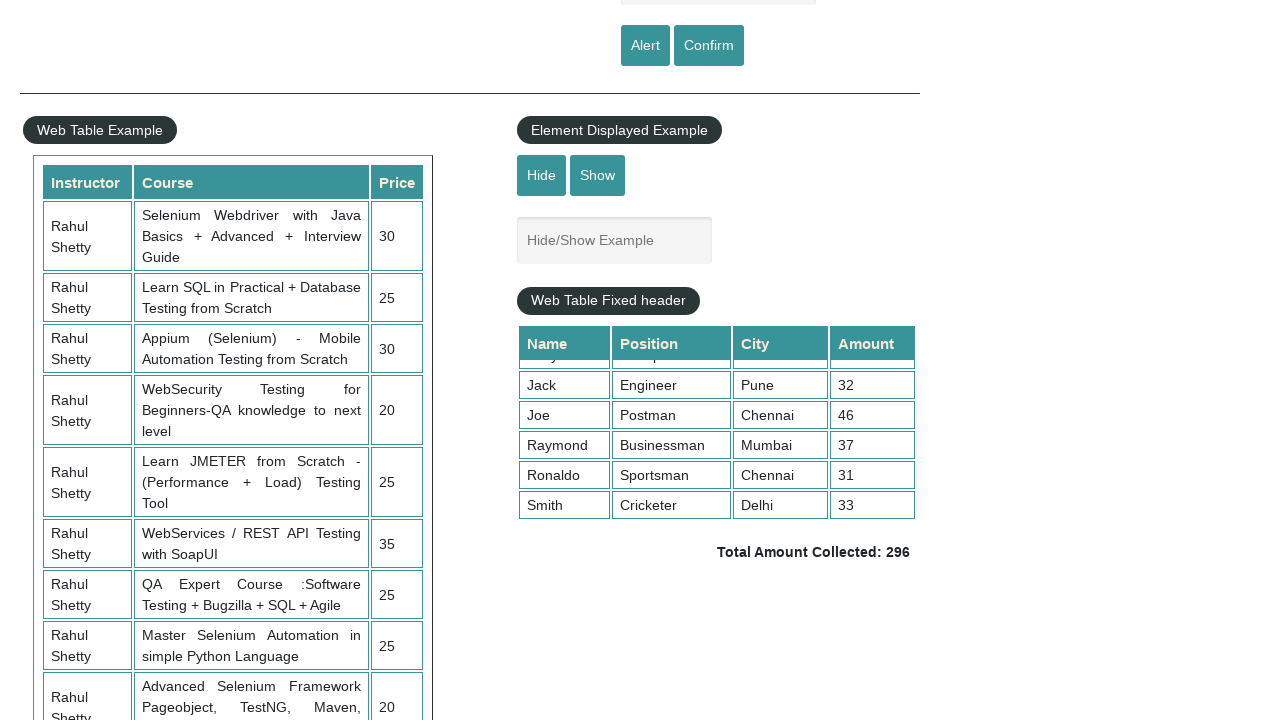

Retrieved all values from 4th column of table
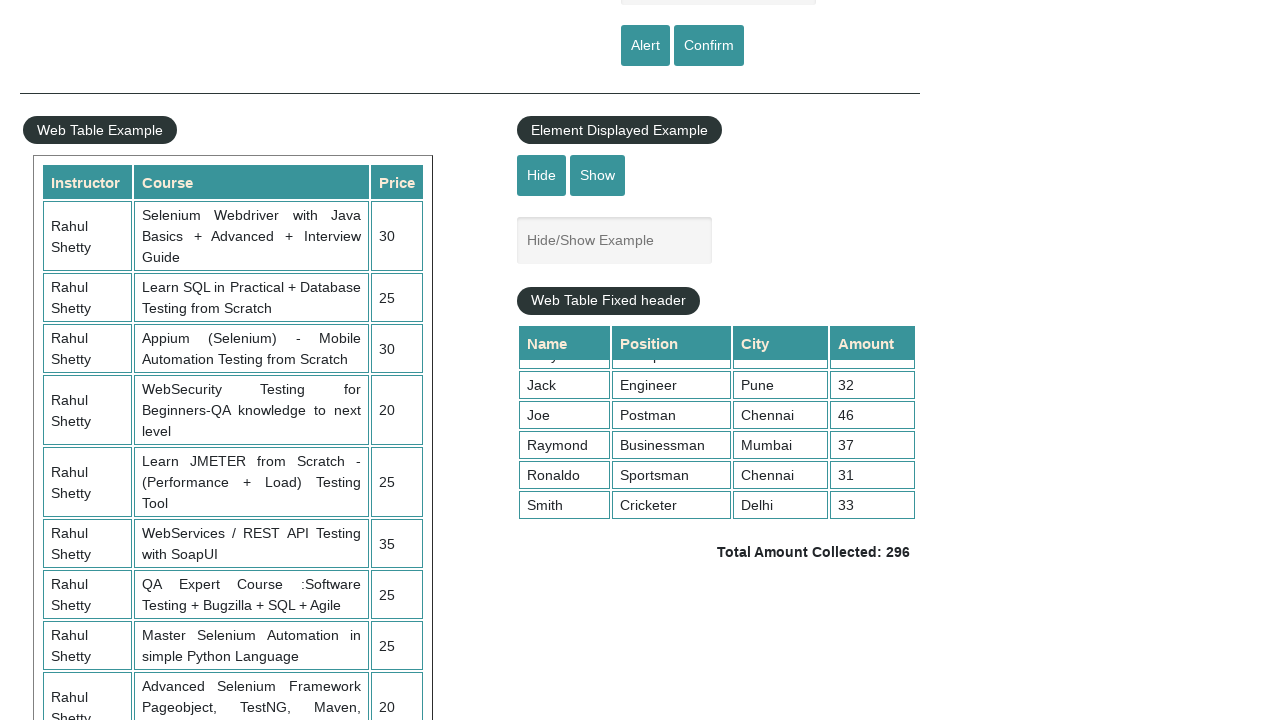

Calculated sum of 4th column values: 296
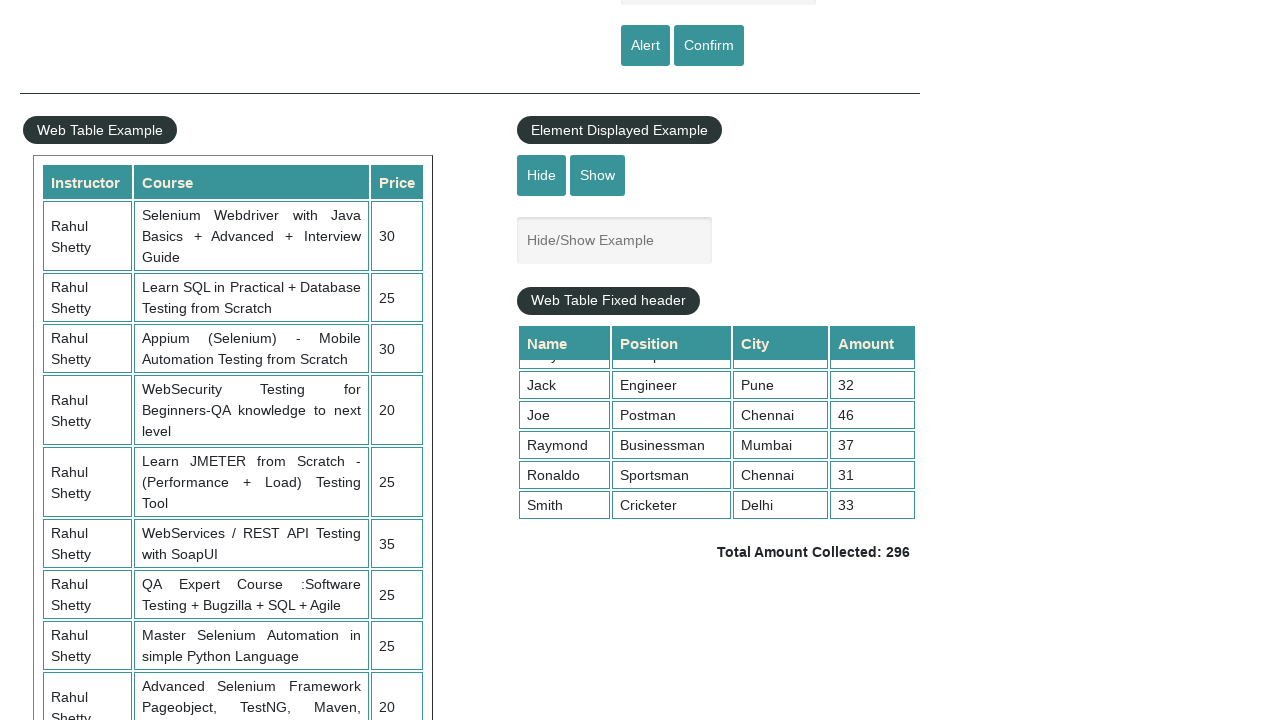

Retrieved displayed total amount text
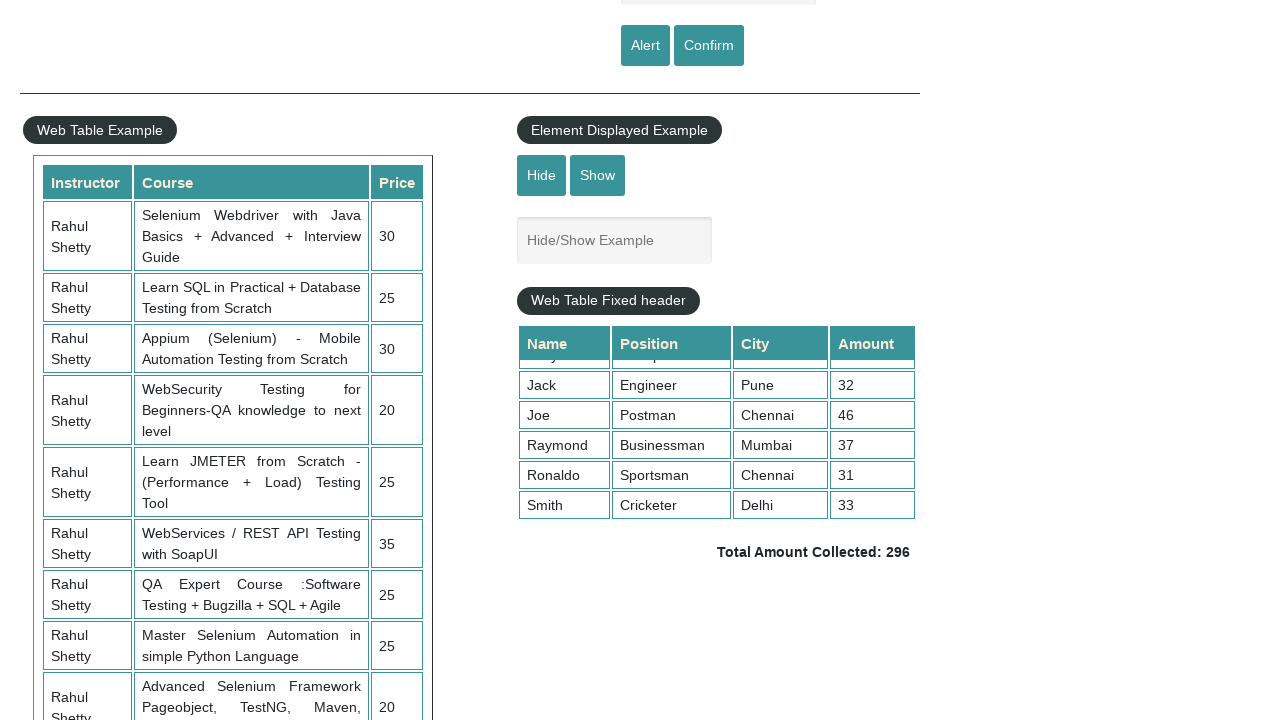

Parsed displayed total: 296
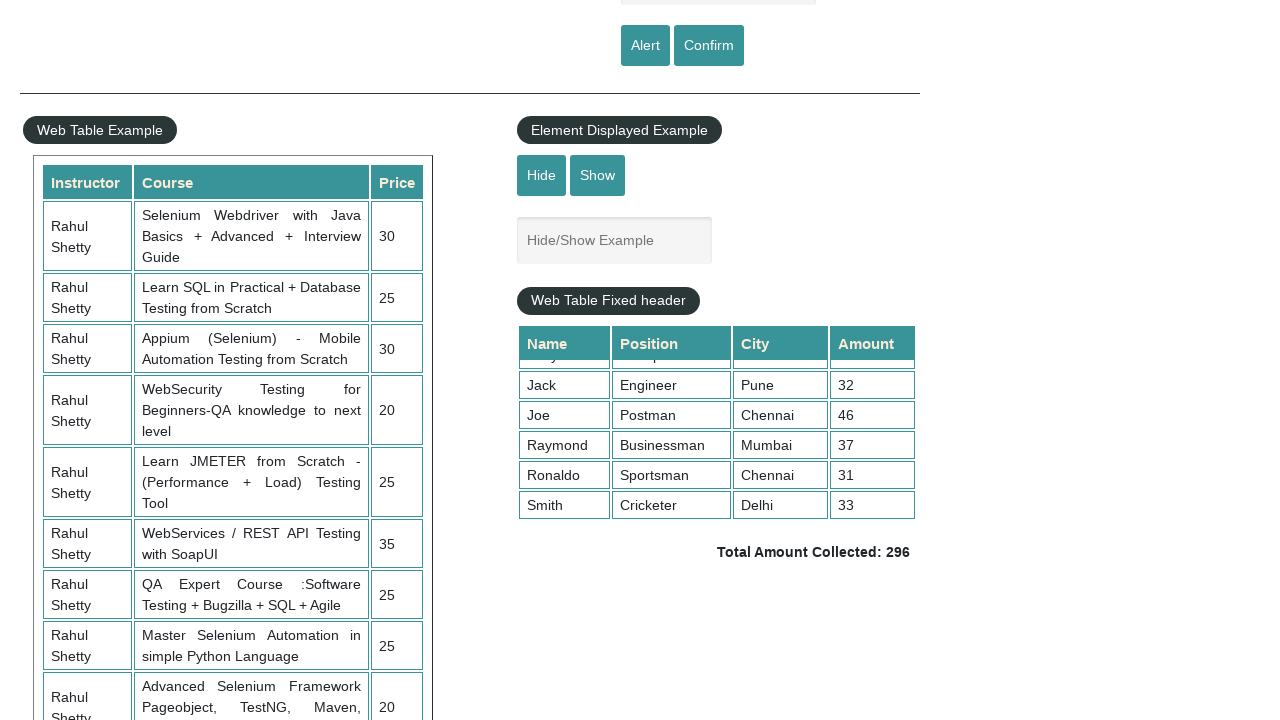

Verified calculated sum 296 matches displayed total 296
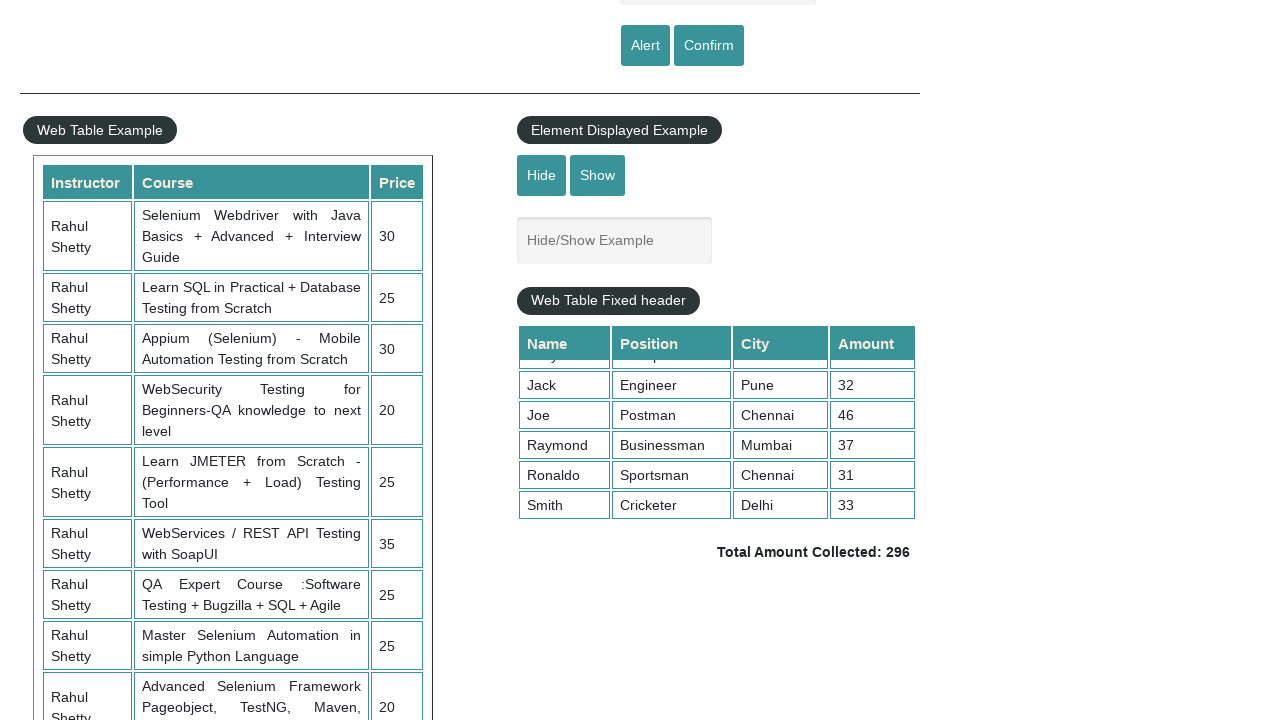

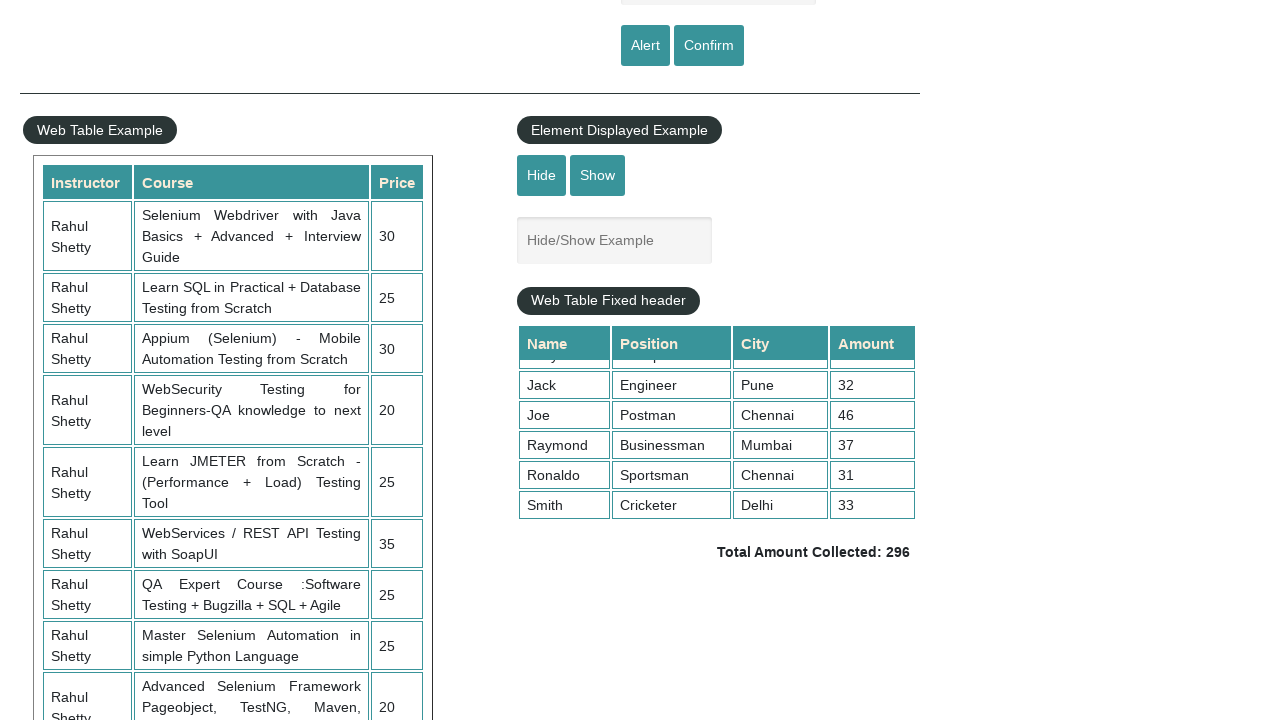